Tests hover functionality by moving the mouse over an avatar element and verifying that a caption becomes visible on hover.

Starting URL: http://the-internet.herokuapp.com/hovers

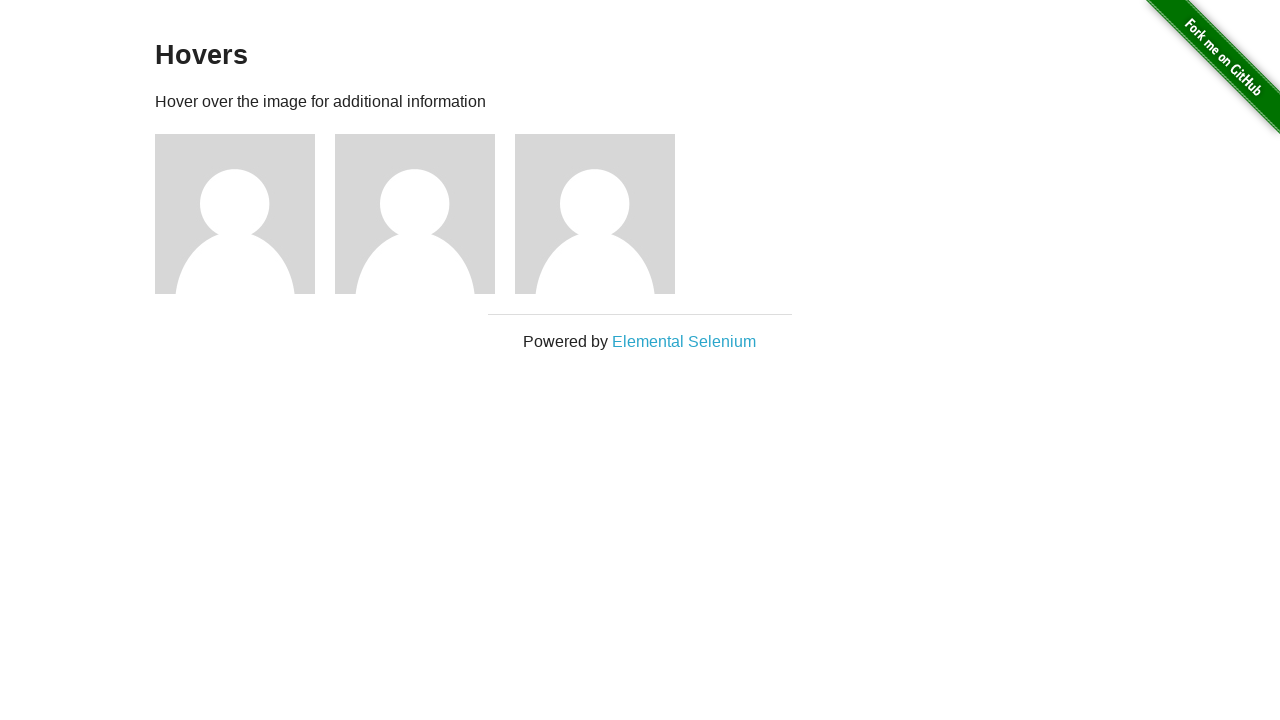

Hovered over the first avatar figure element at (245, 214) on .figure
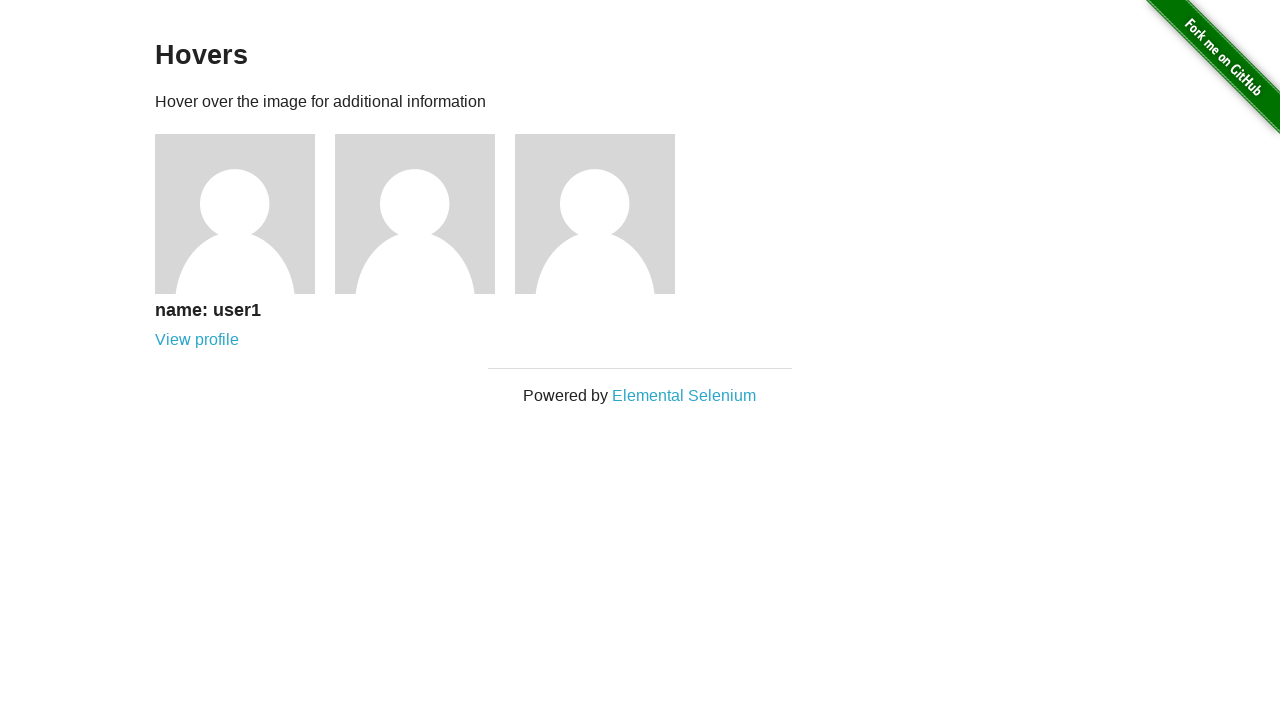

Figcaption became visible on hover
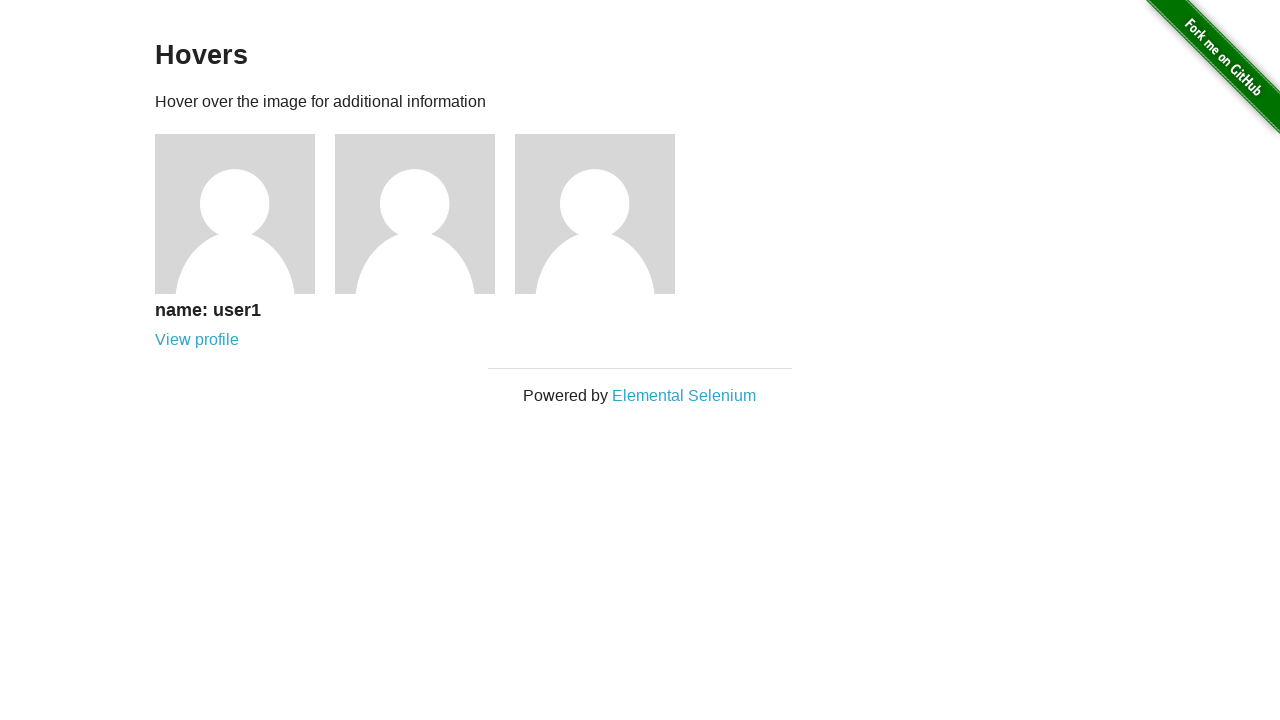

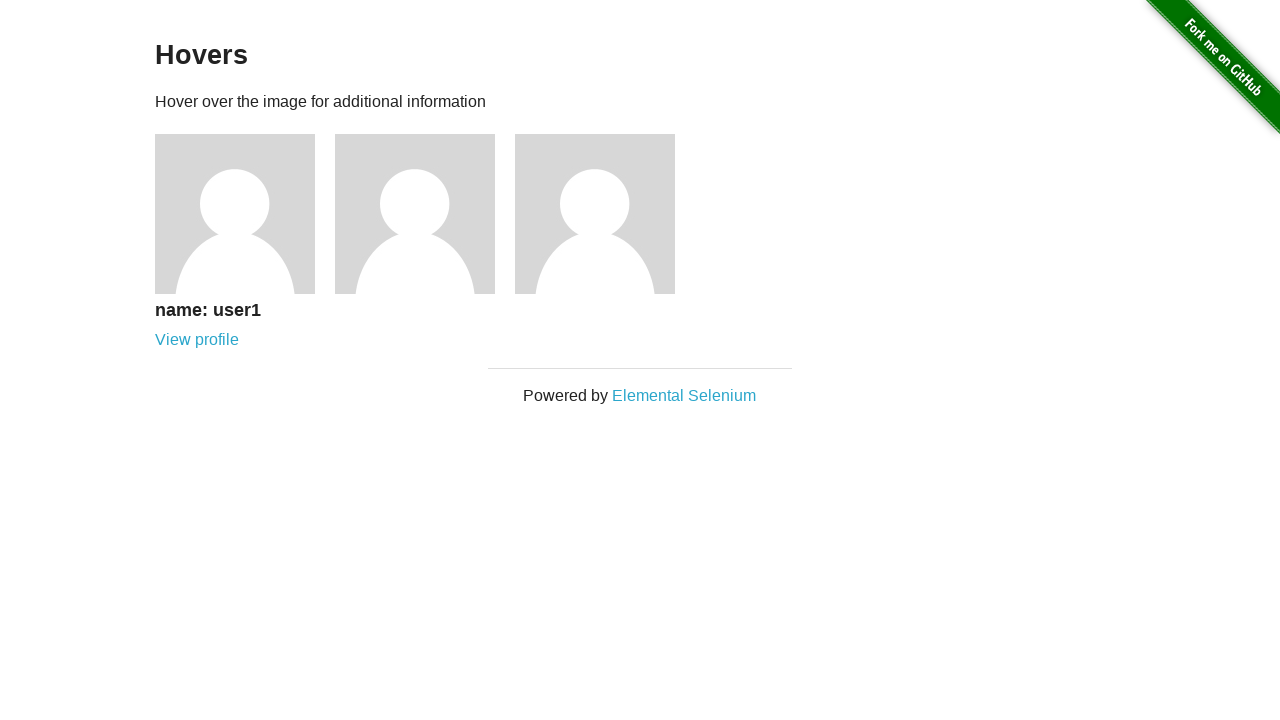